Tests mouse hover functionality by hovering over each main menu item on the GlobalSQA demo site to verify hover interactions work correctly.

Starting URL: https://www.globalsqa.com/demo-site/

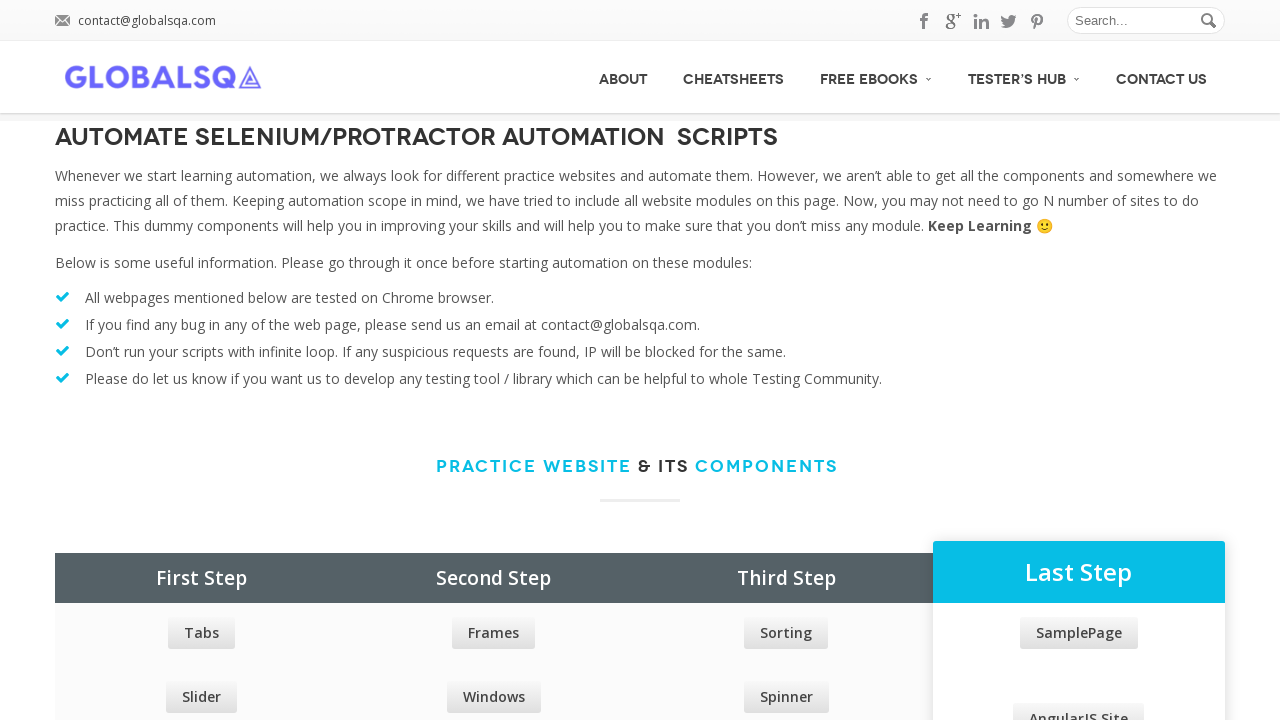

Waited for main menu to be present
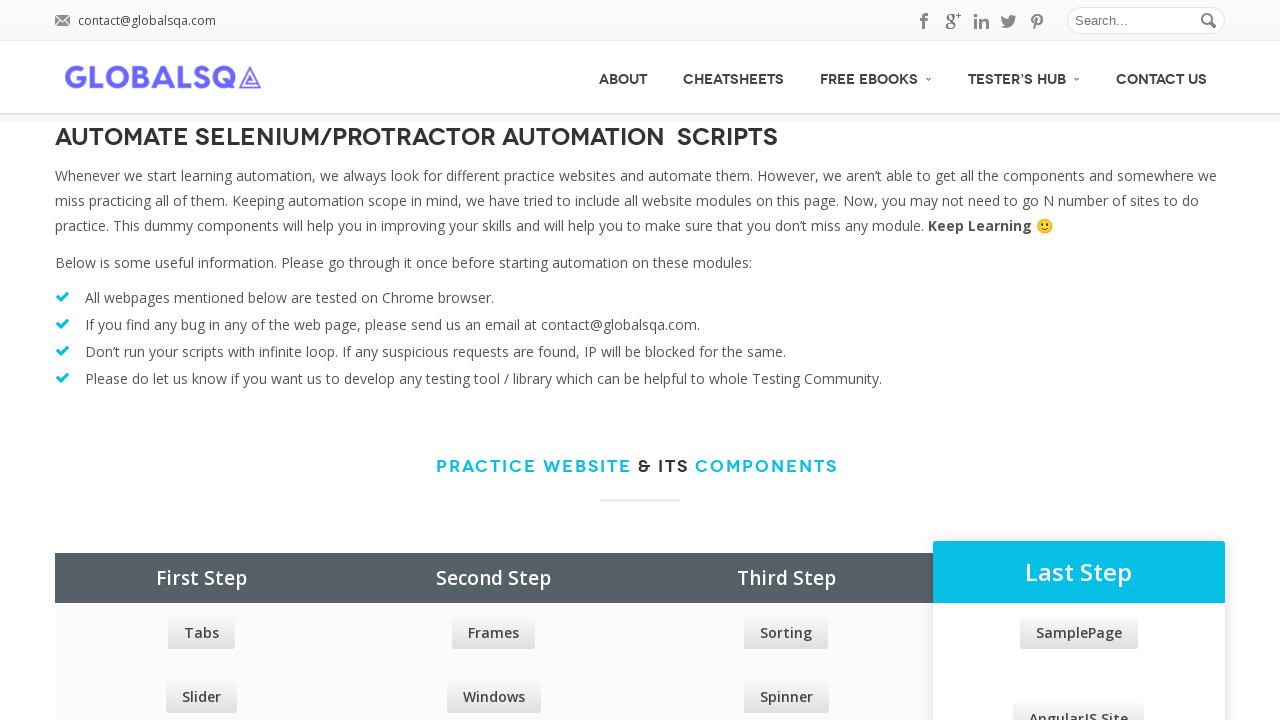

Located all main menu items
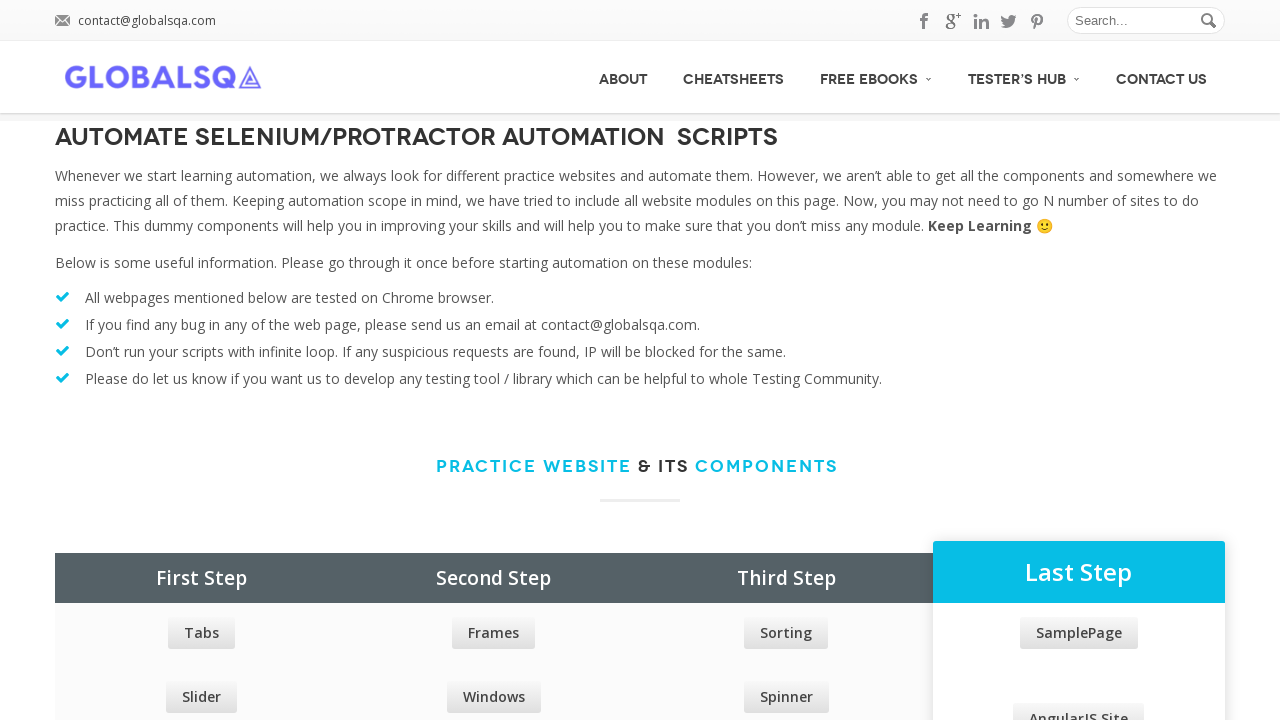

Found 5 main menu items
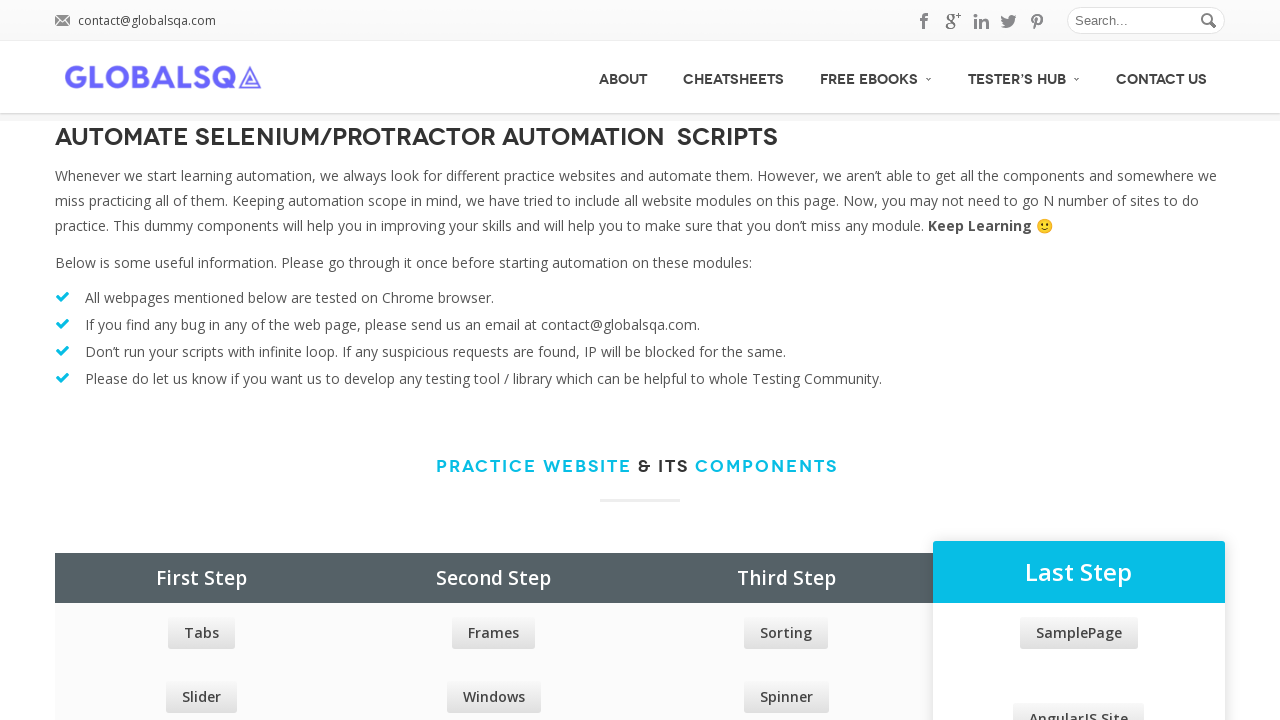

Hovered over main menu item 1 at (623, 77) on xpath=//div[@id='menu']/ul/li/a >> nth=0
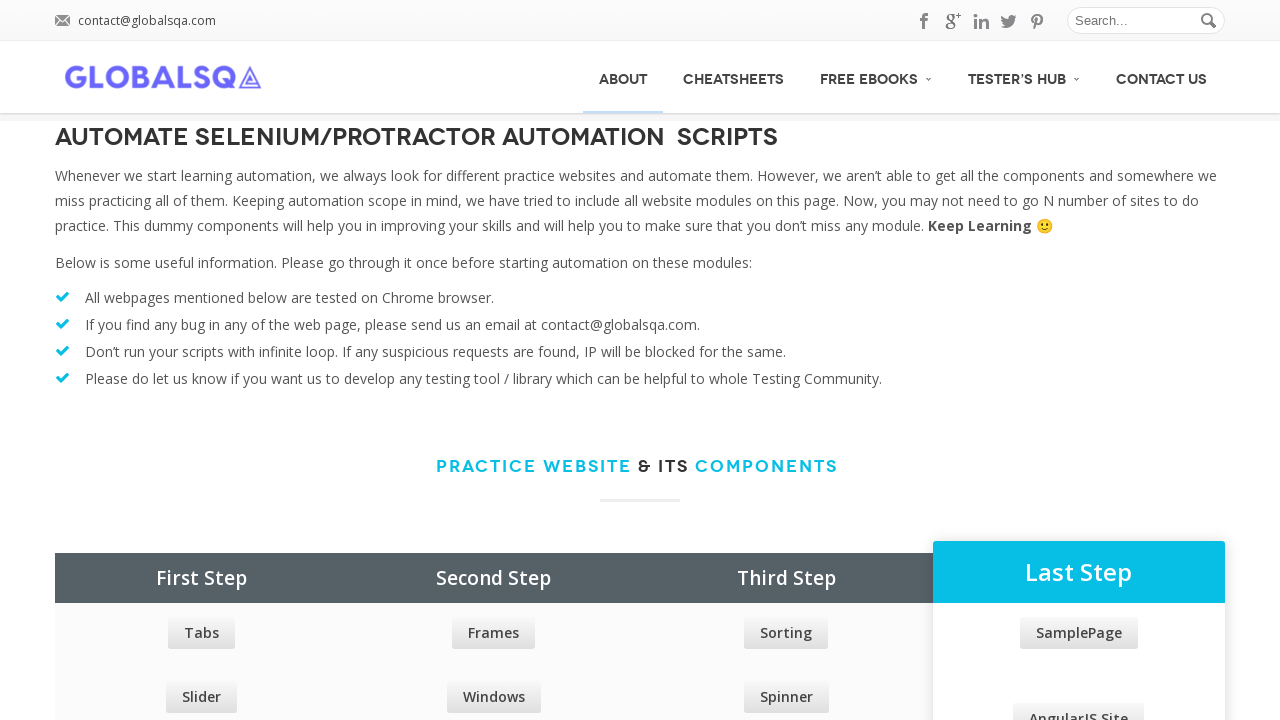

Waited for hover effects to be visible on menu item 1
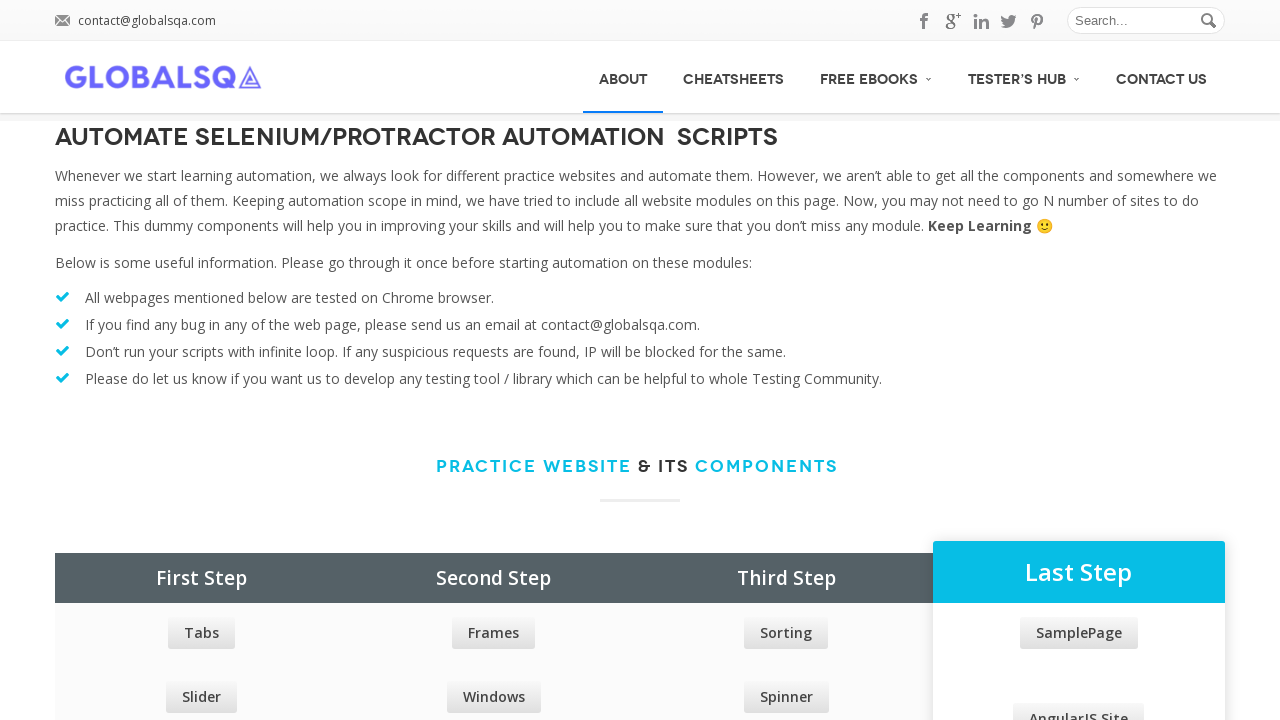

Hovered over main menu item 2 at (734, 77) on xpath=//div[@id='menu']/ul/li/a >> nth=1
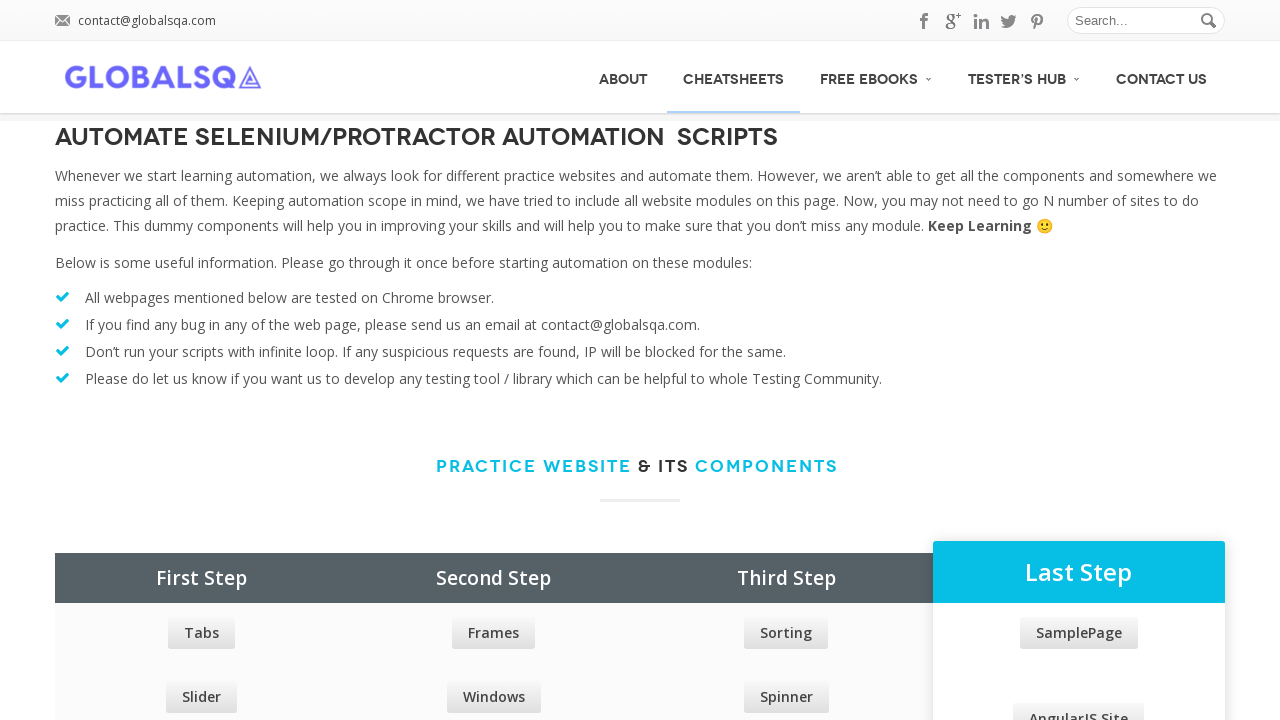

Waited for hover effects to be visible on menu item 2
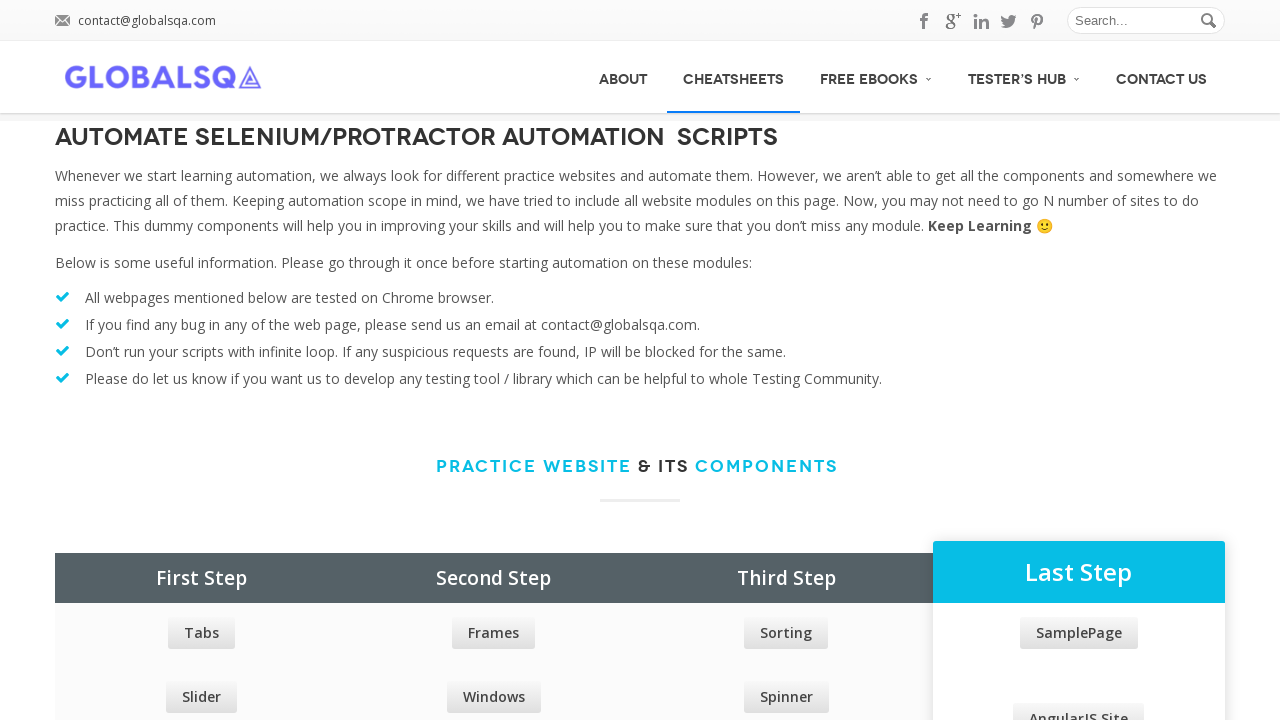

Hovered over main menu item 3 at (876, 76) on xpath=//div[@id='menu']/ul/li/a >> nth=2
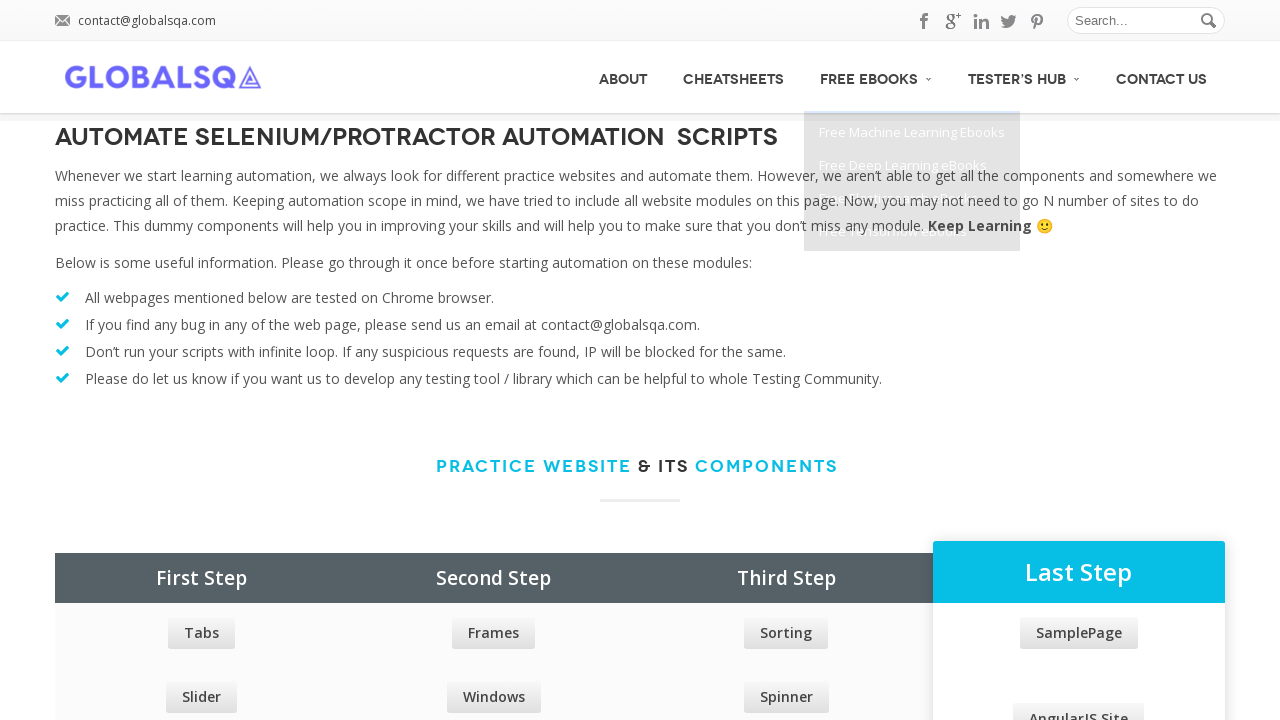

Waited for hover effects to be visible on menu item 3
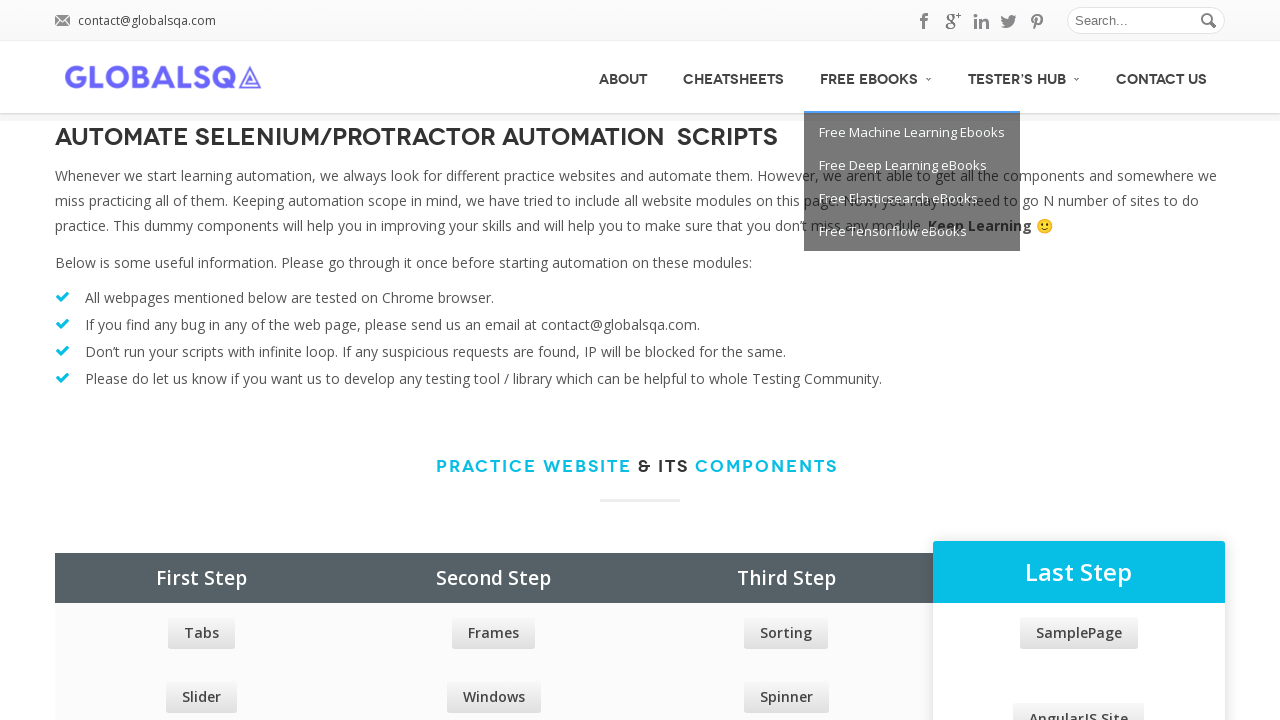

Hovered over main menu item 4 at (1024, 76) on xpath=//div[@id='menu']/ul/li/a >> nth=3
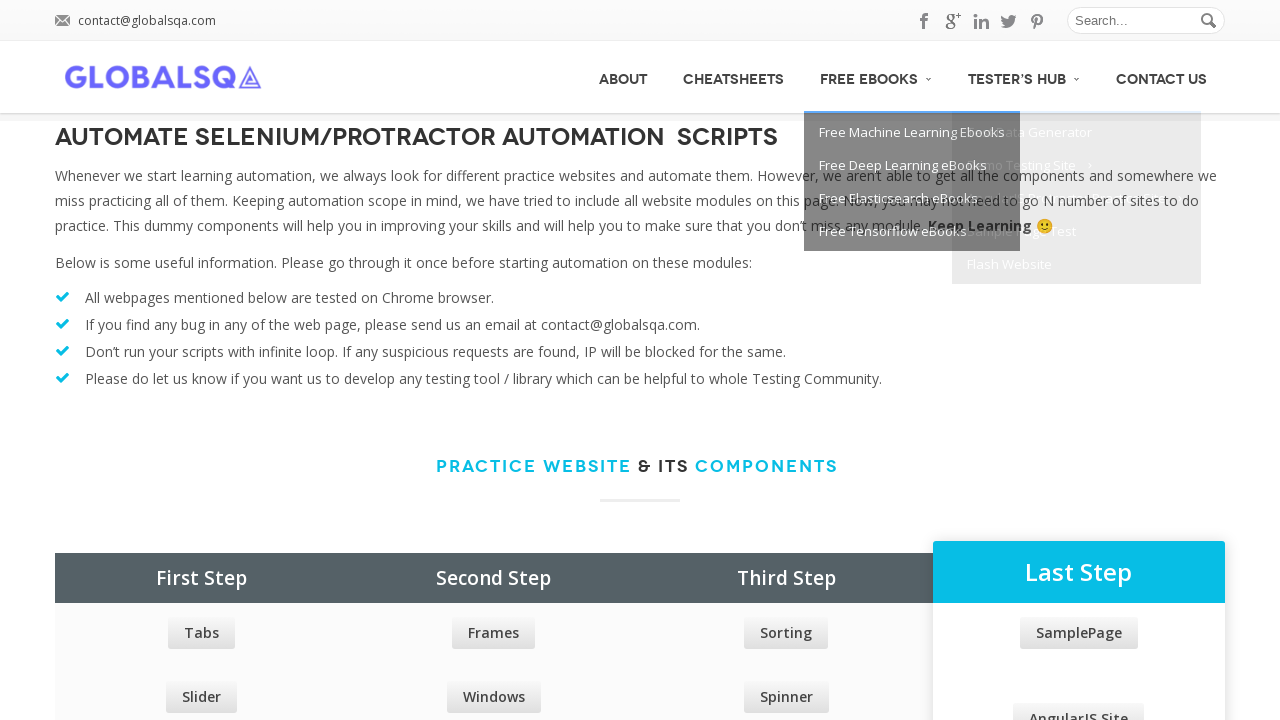

Waited for hover effects to be visible on menu item 4
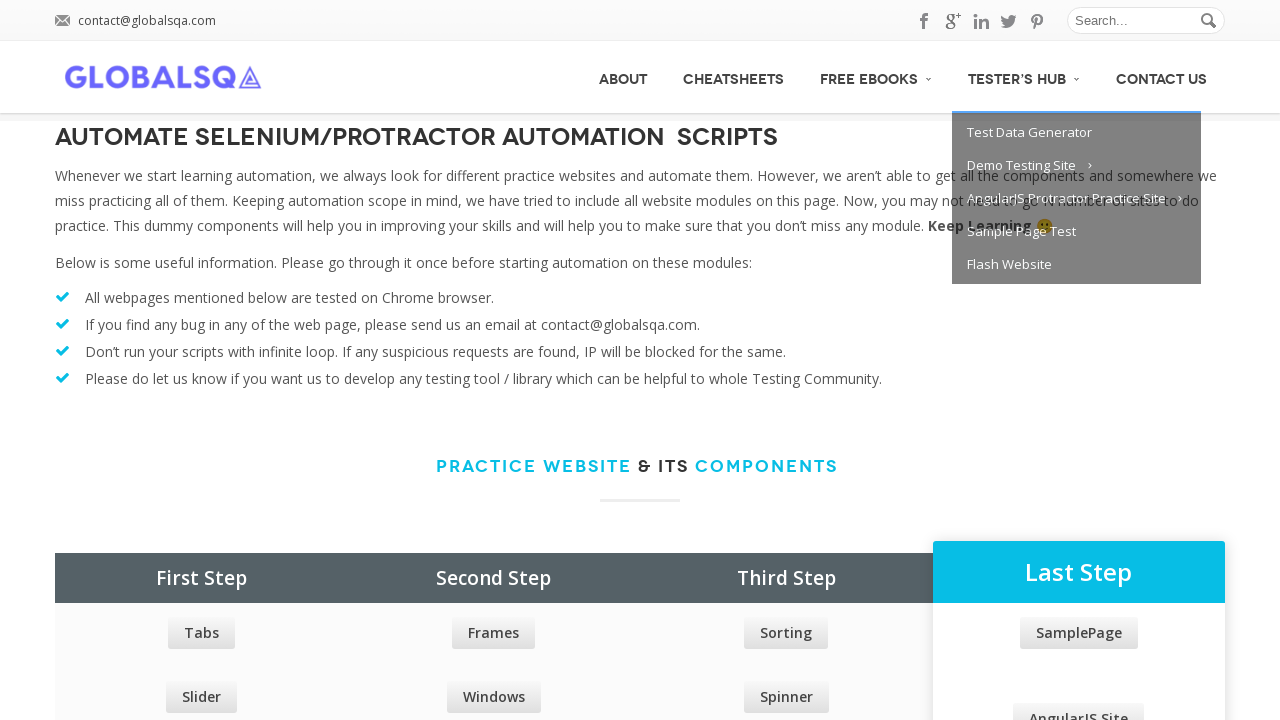

Hovered over main menu item 5 at (1162, 77) on xpath=//div[@id='menu']/ul/li/a >> nth=4
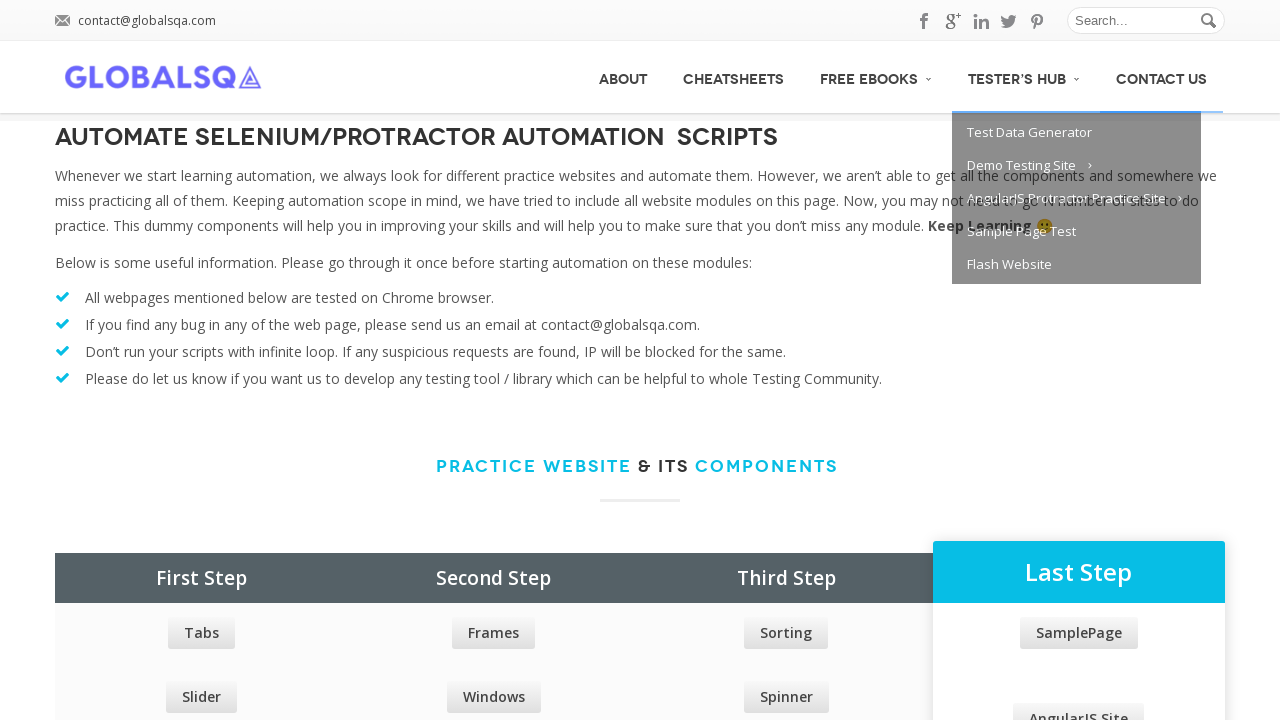

Waited for hover effects to be visible on menu item 5
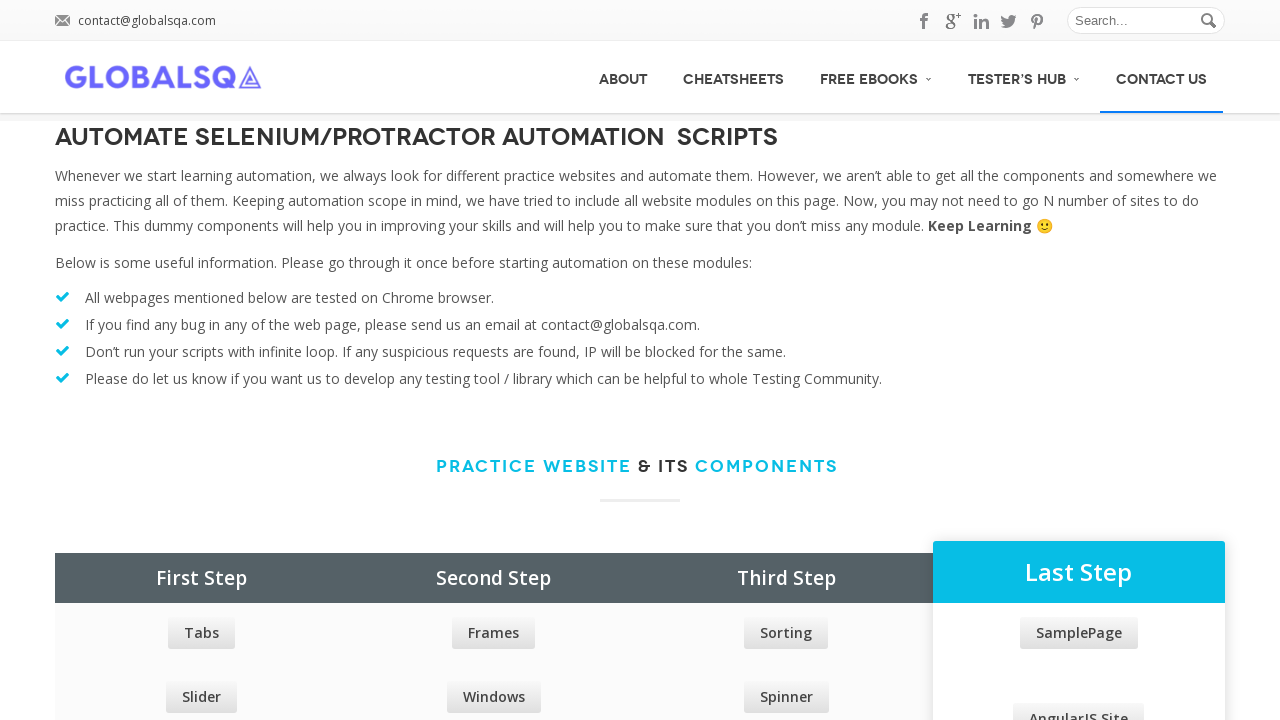

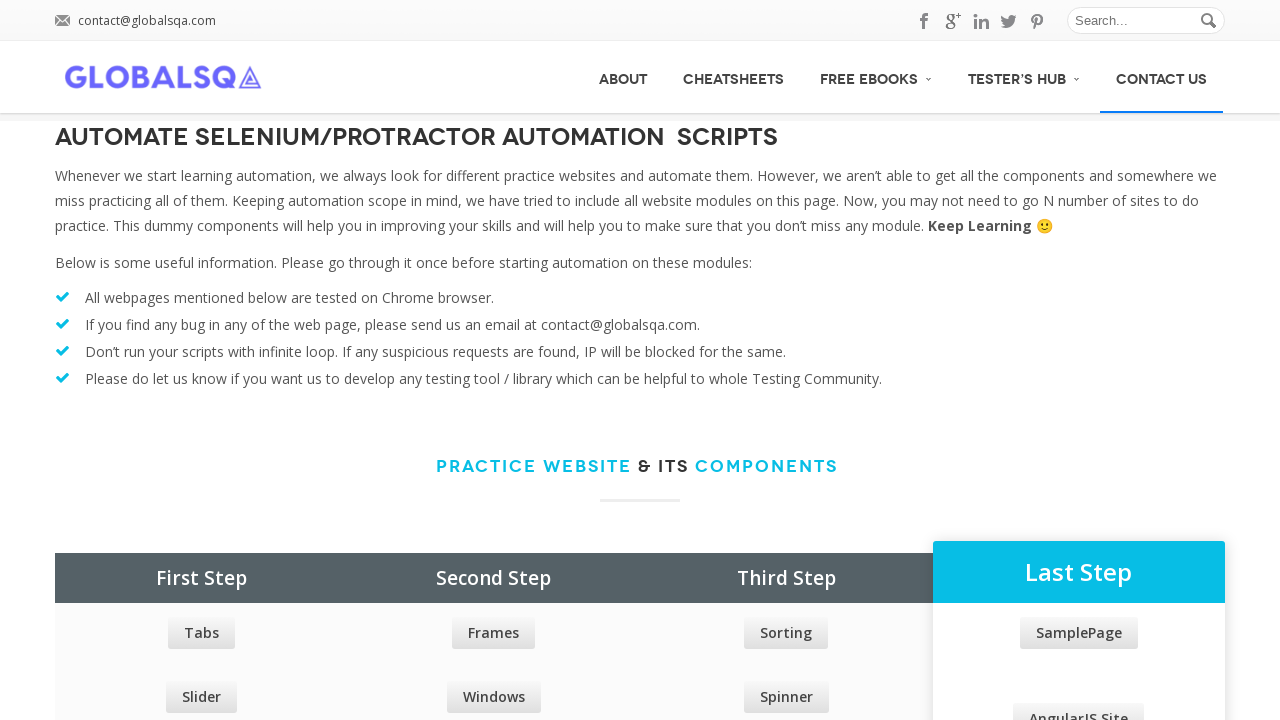